Navigates to the actiTIME demo site and clicks the first link found on the page

Starting URL: https://demo.actitime.com/

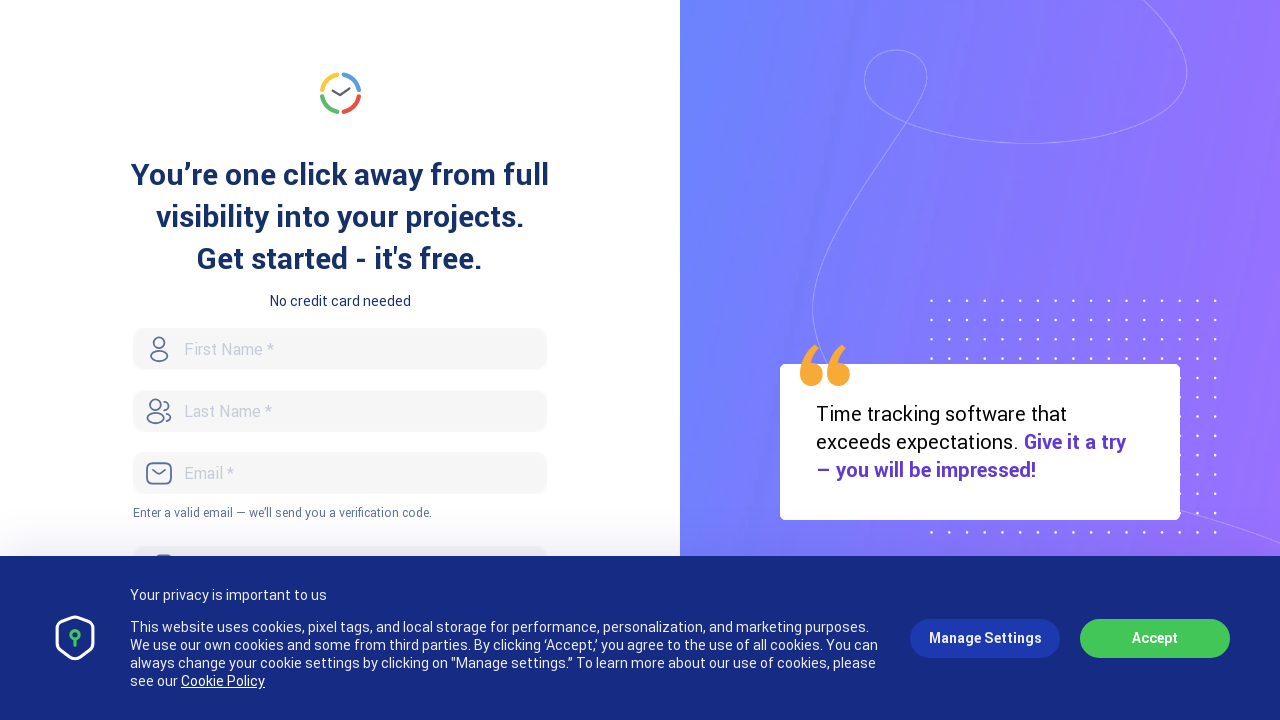

Navigated to actiTIME demo site at https://demo.actitime.com/
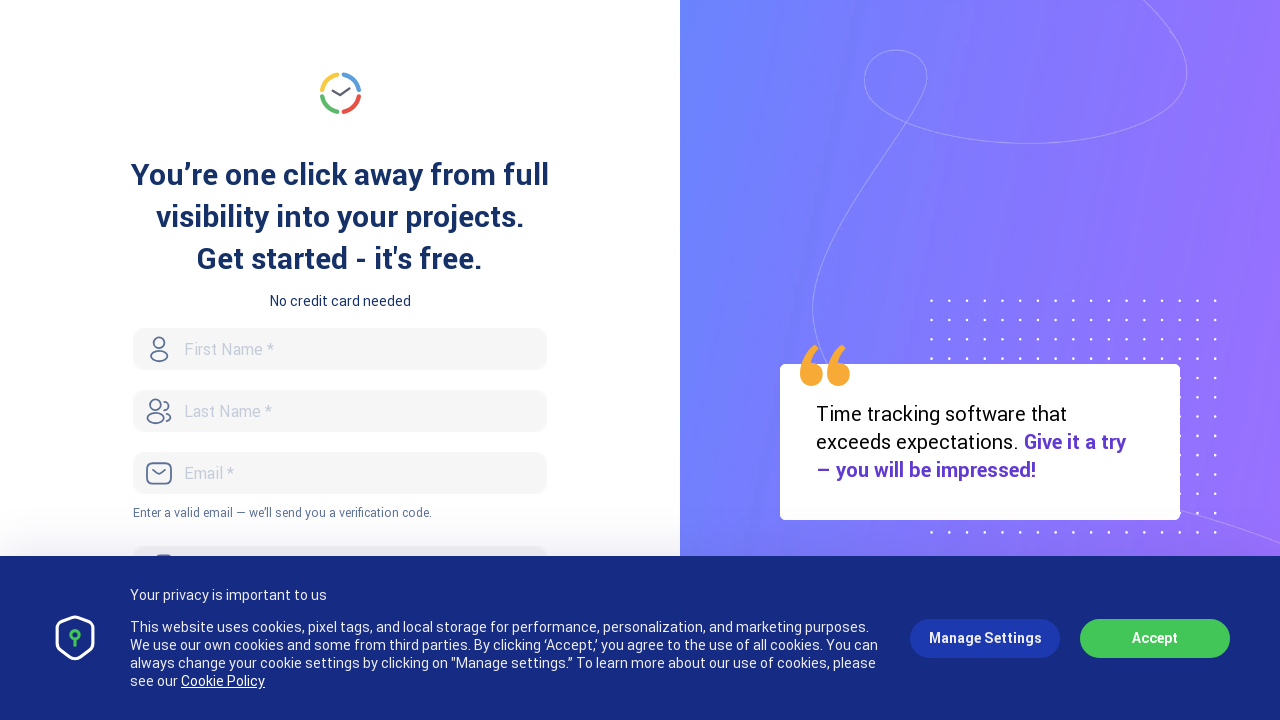

Clicked the first link found on the page at (340, 93) on a >> nth=0
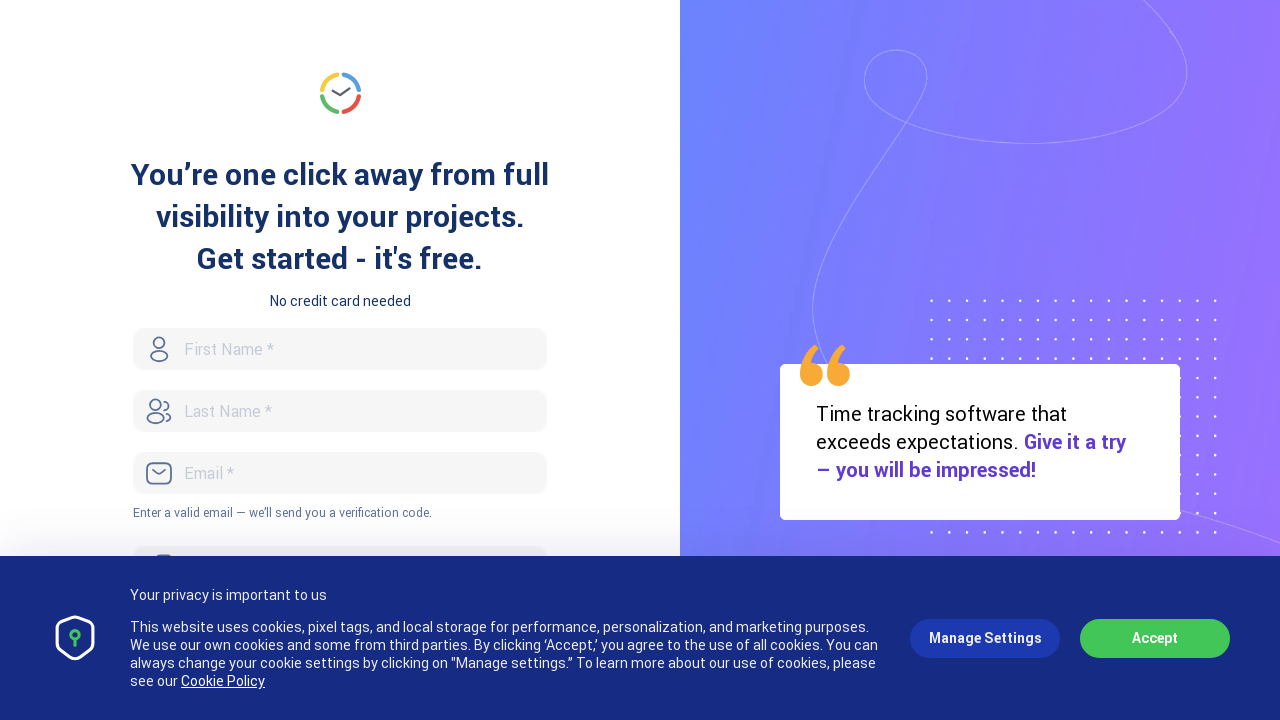

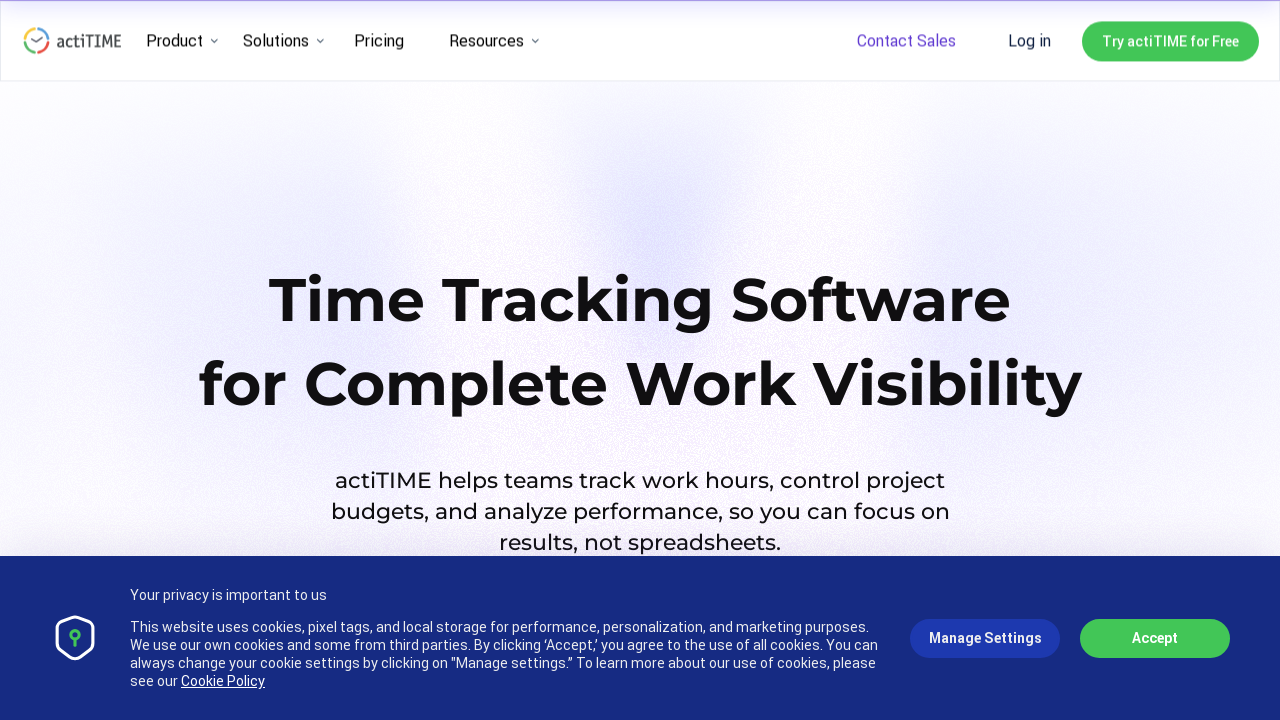